Tests calculator multiplication functionality with scientific notation by entering 2e2 and 1.5, selecting multiply operation

Starting URL: https://calculatorhtml.onrender.com

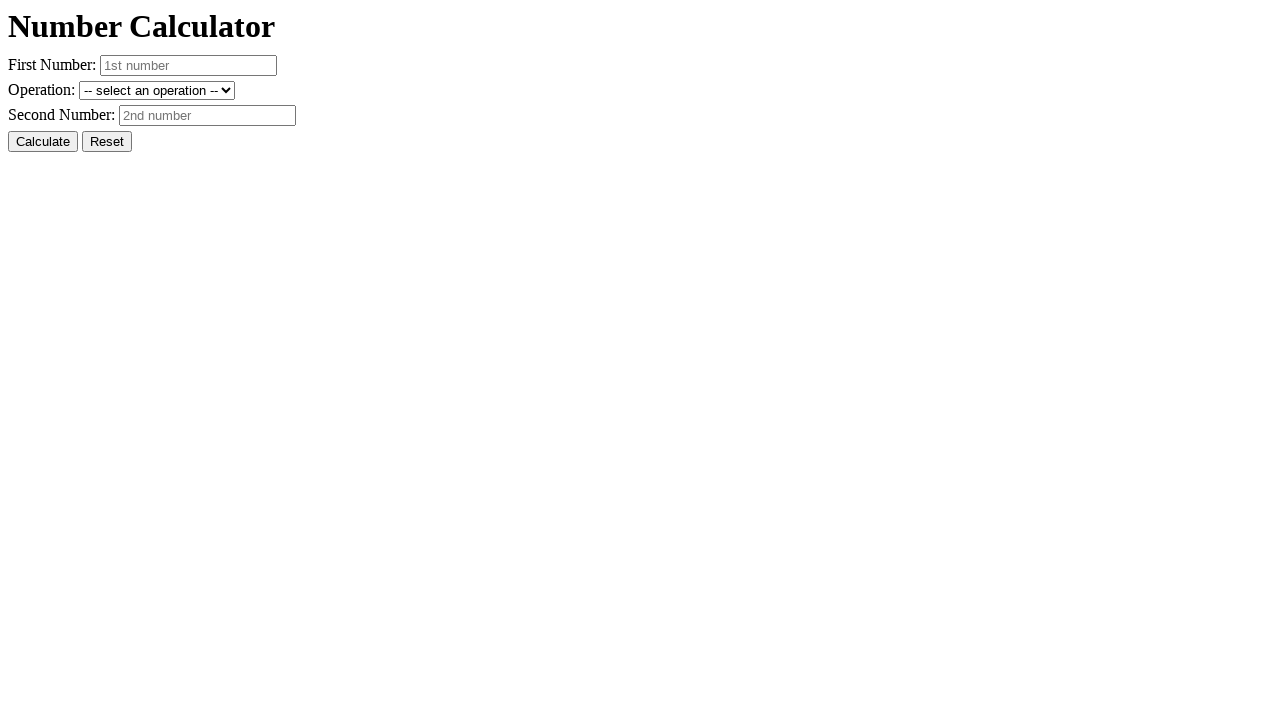

Clicked reset button to clear previous state at (107, 142) on #resetButton
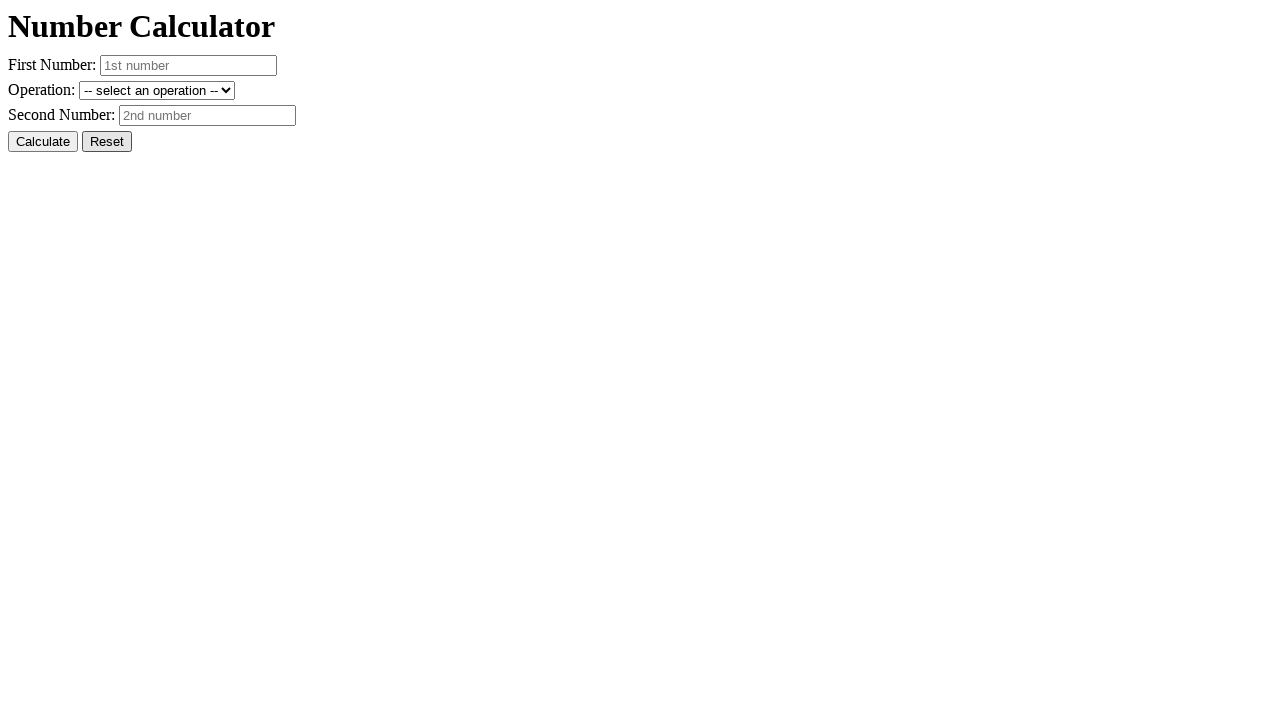

Entered scientific notation '2e2' in first number field on #number1
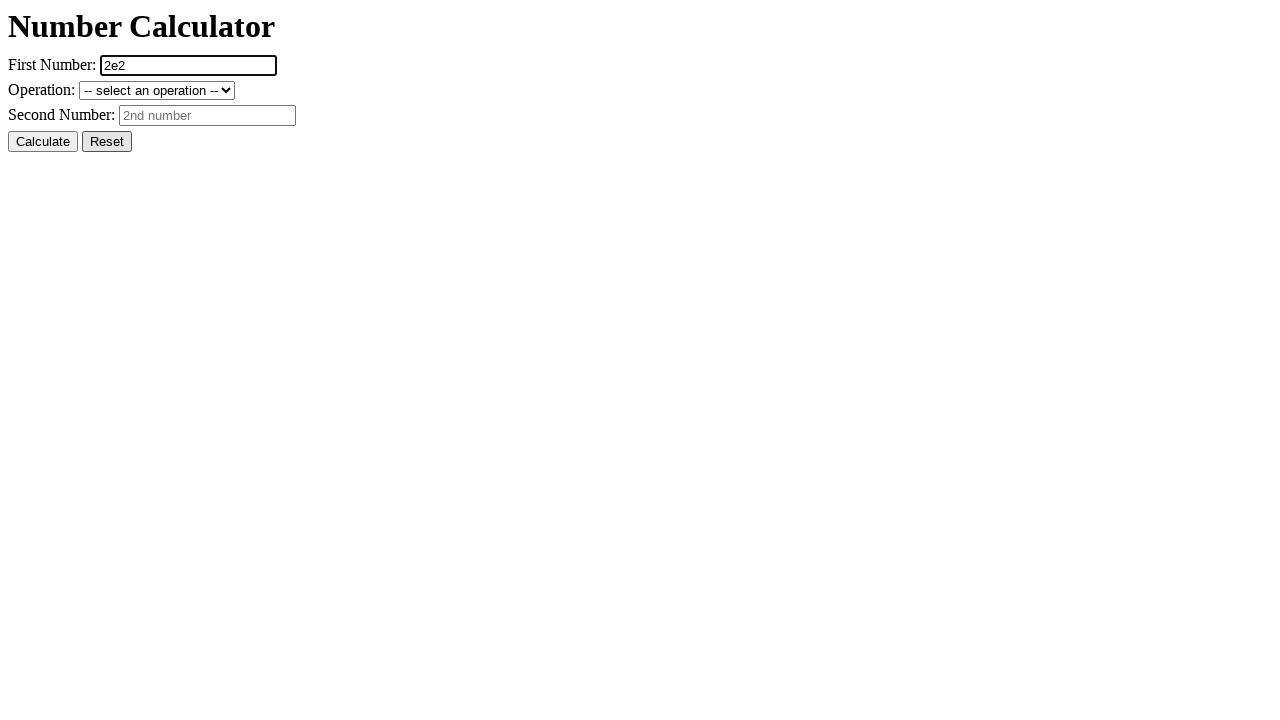

Entered '1.5' in second number field on #number2
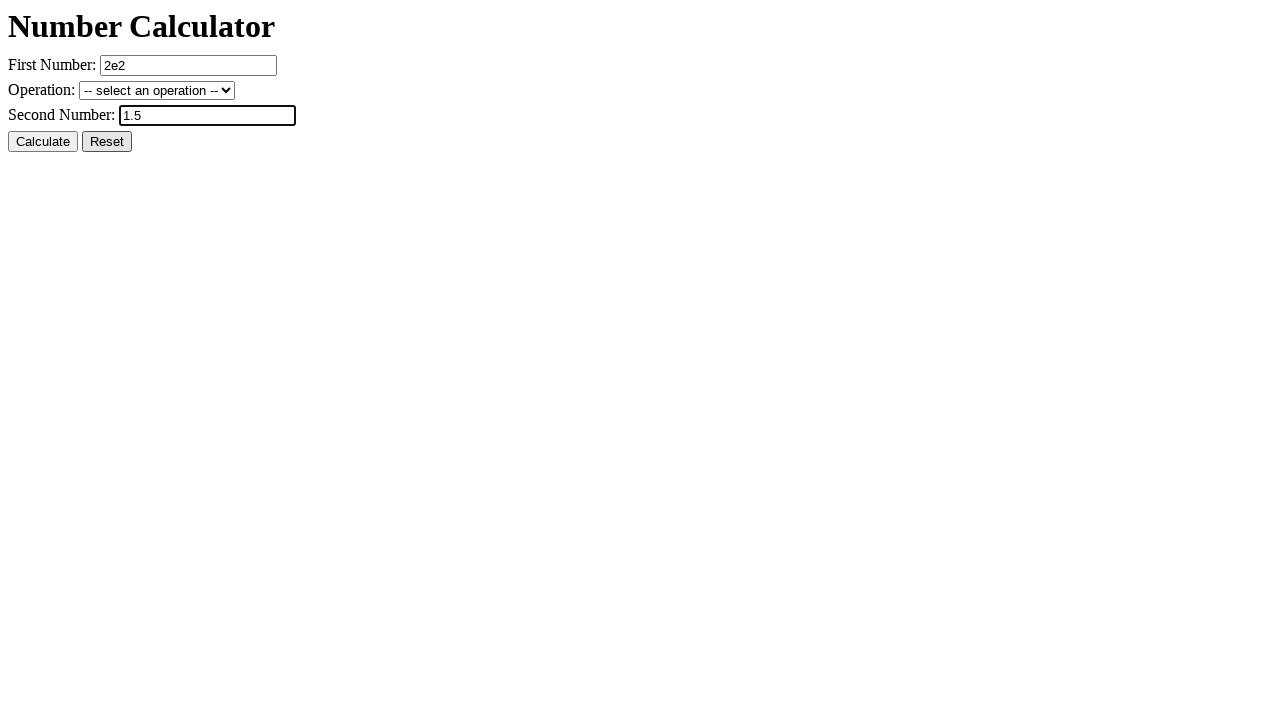

Selected multiply operation from dropdown on #operation
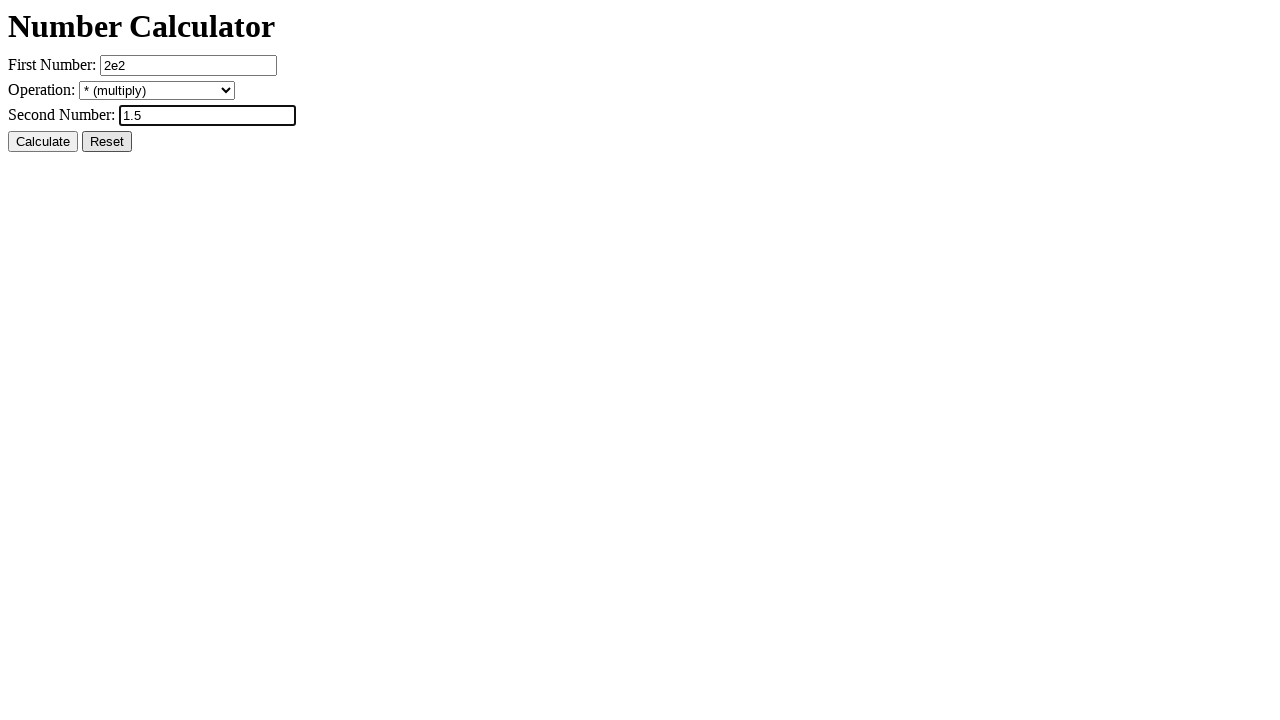

Clicked calculate button to perform multiplication at (43, 142) on #calcButton
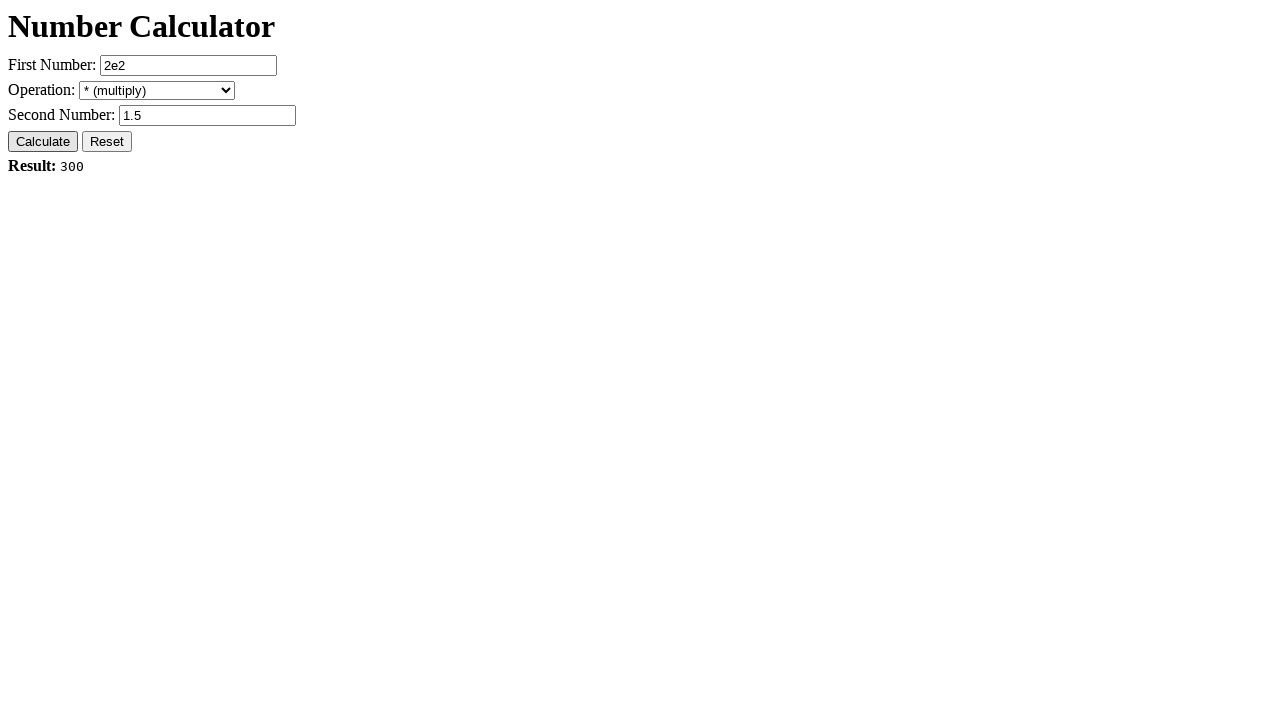

Calculation result appeared on page
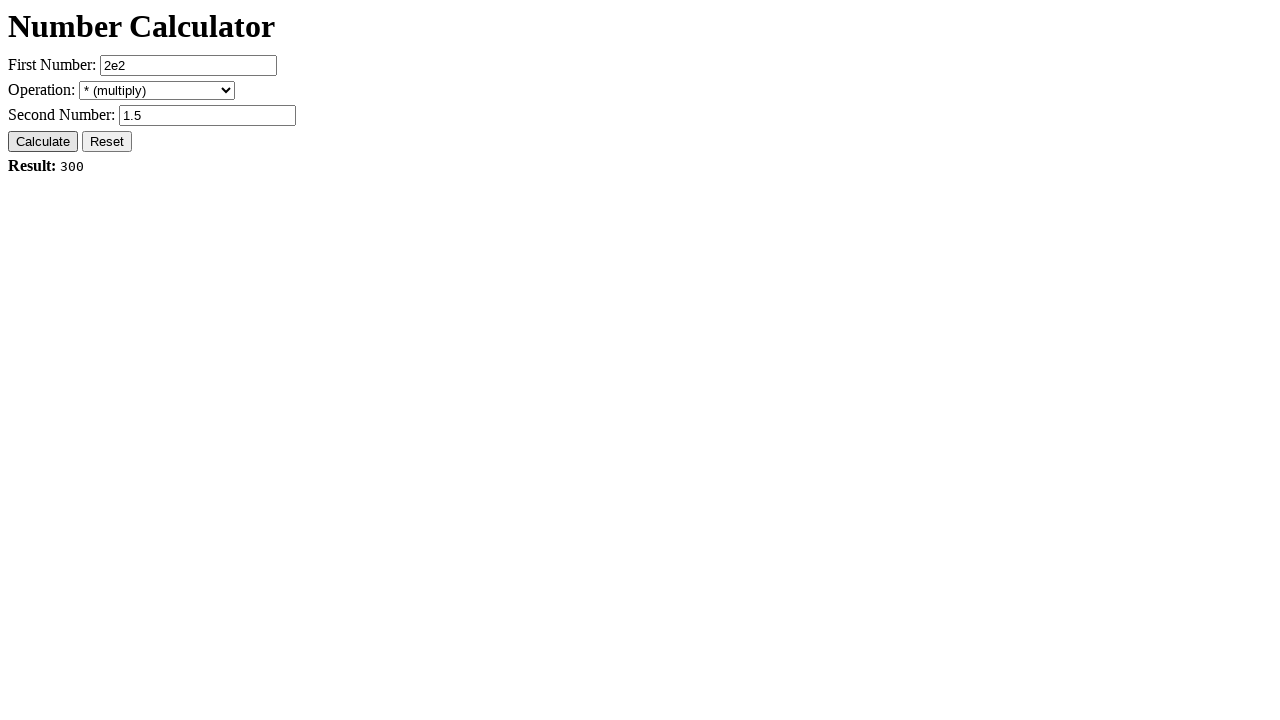

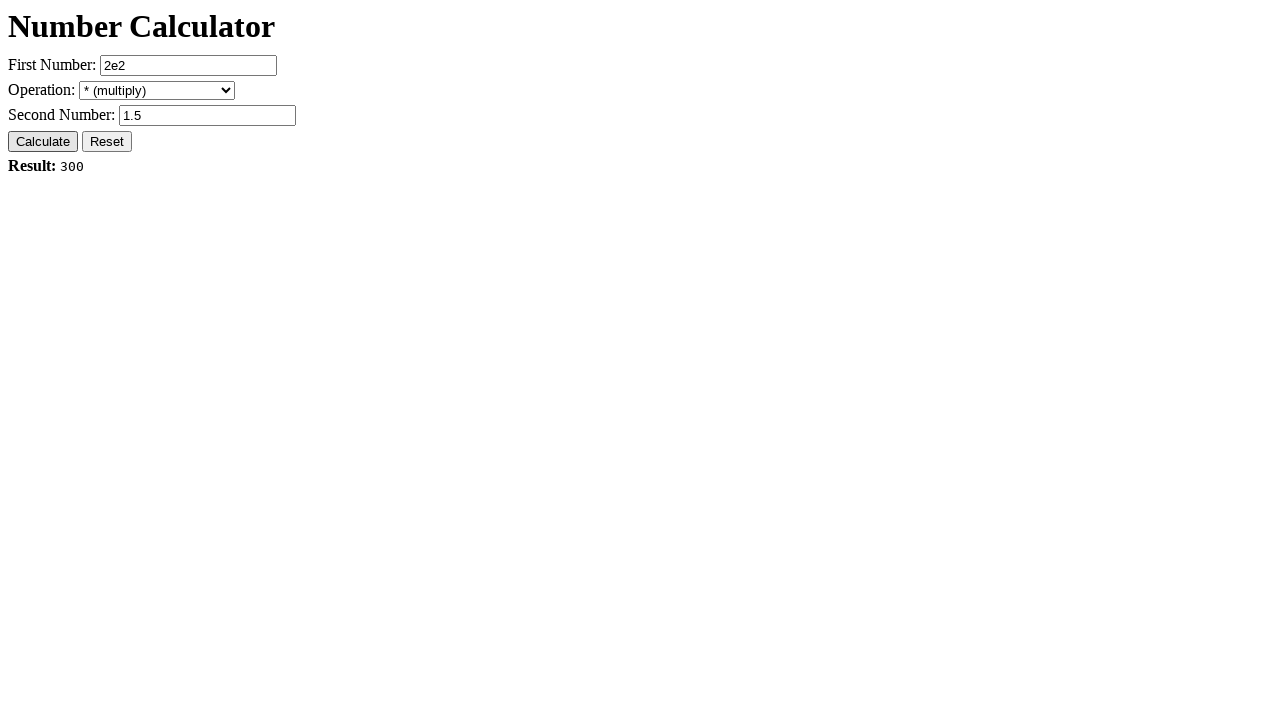